Tests opening the login modal popup by clicking the popup button

Starting URL: https://carefulbitesfrontend.azurewebsites.net/

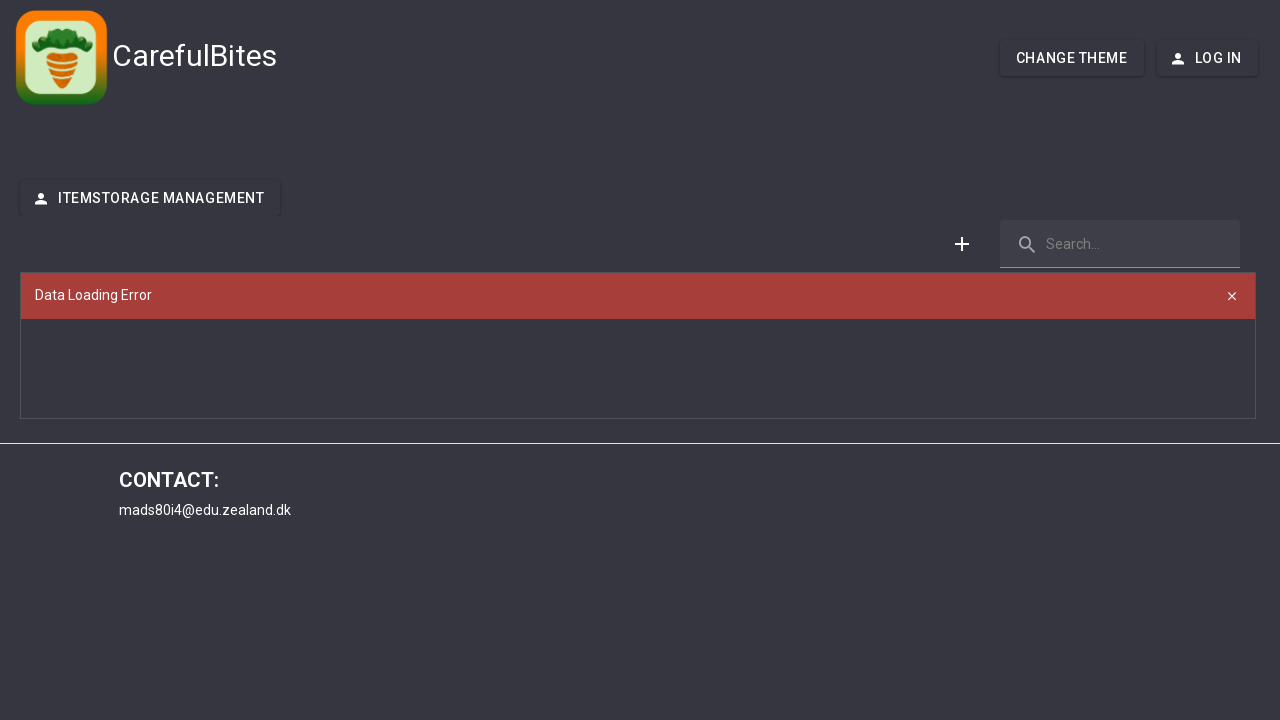

Waited 3 seconds for page to load
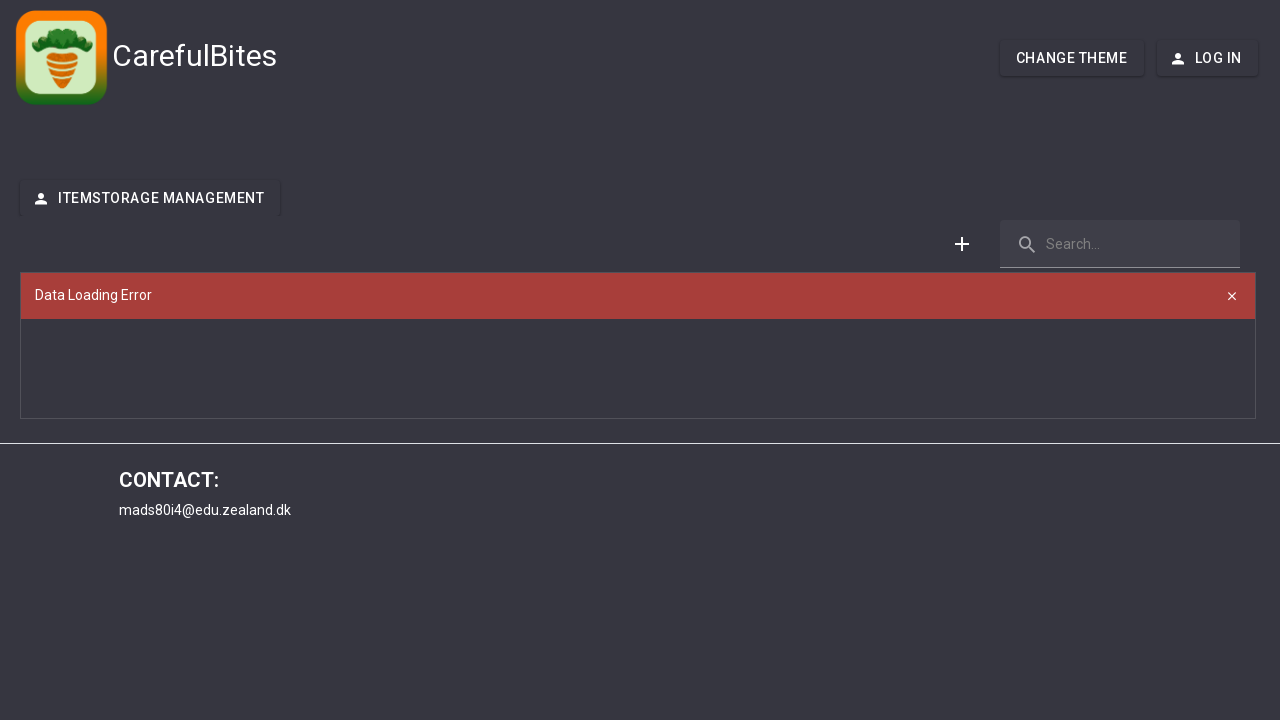

Clicked popup button to open login modal at (1207, 58) on #popup-button
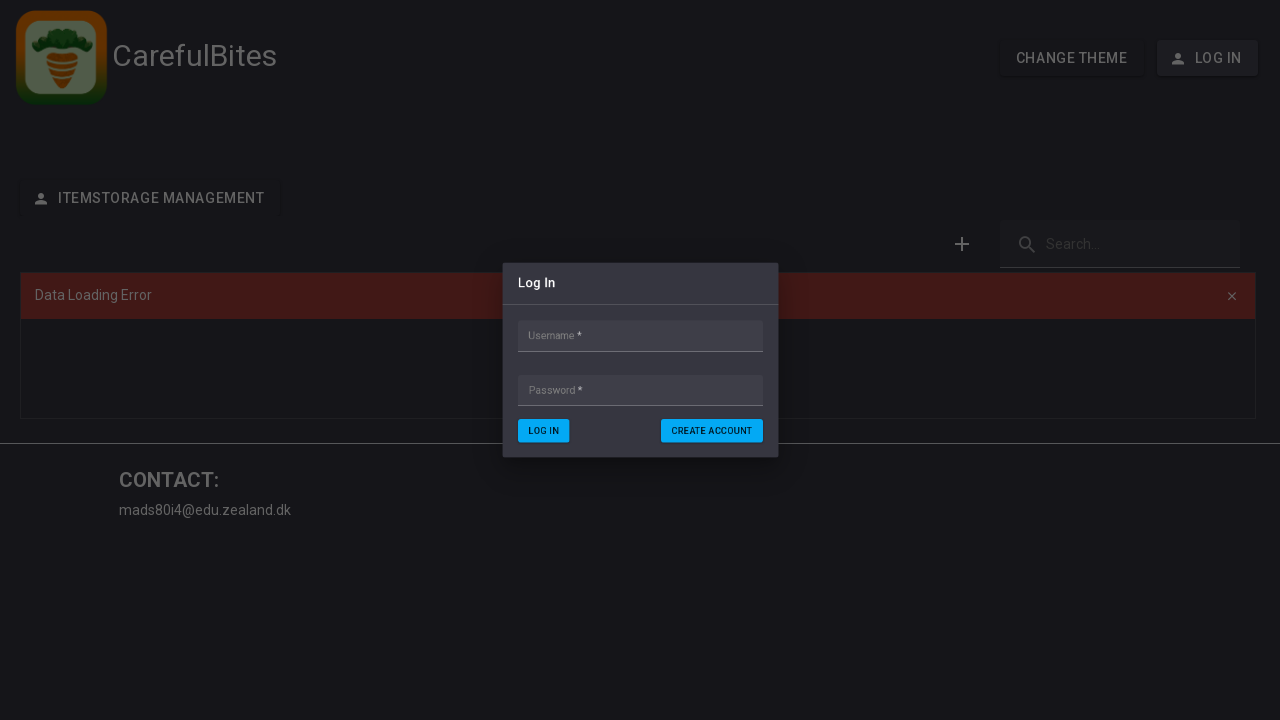

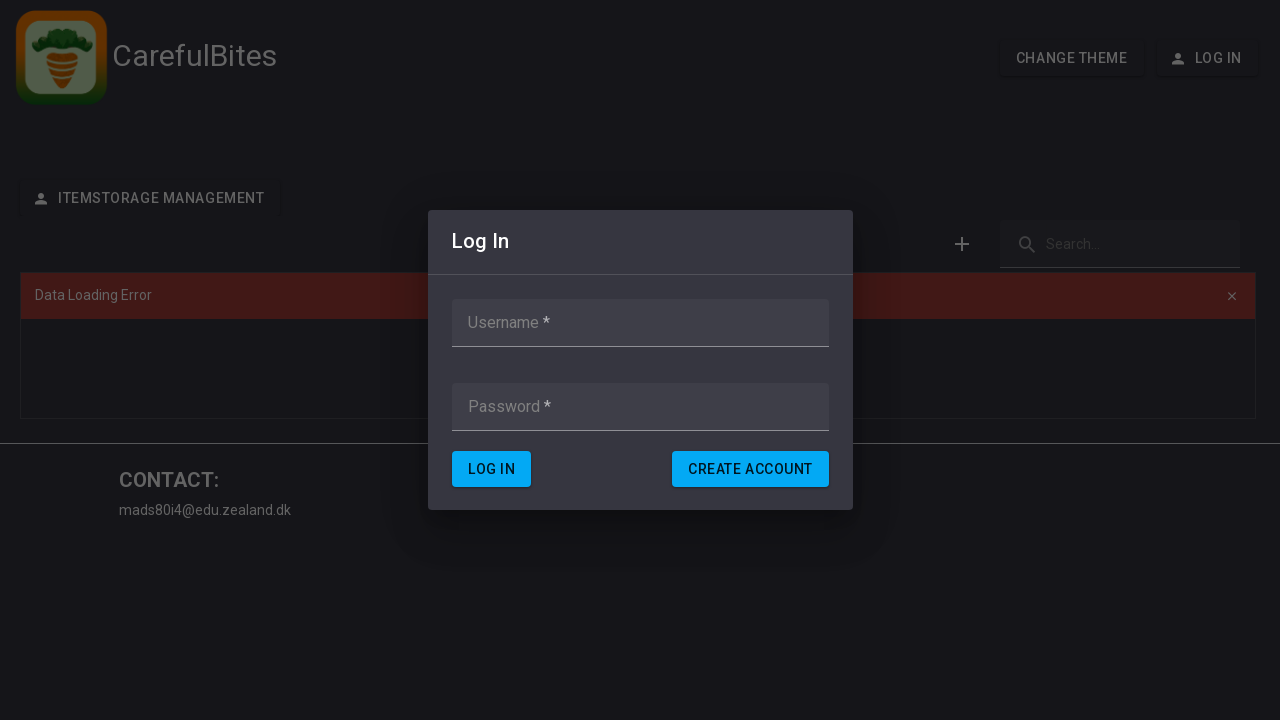